Navigates to the Tinder website homepage and waits for the page to load

Starting URL: https://tinder.com

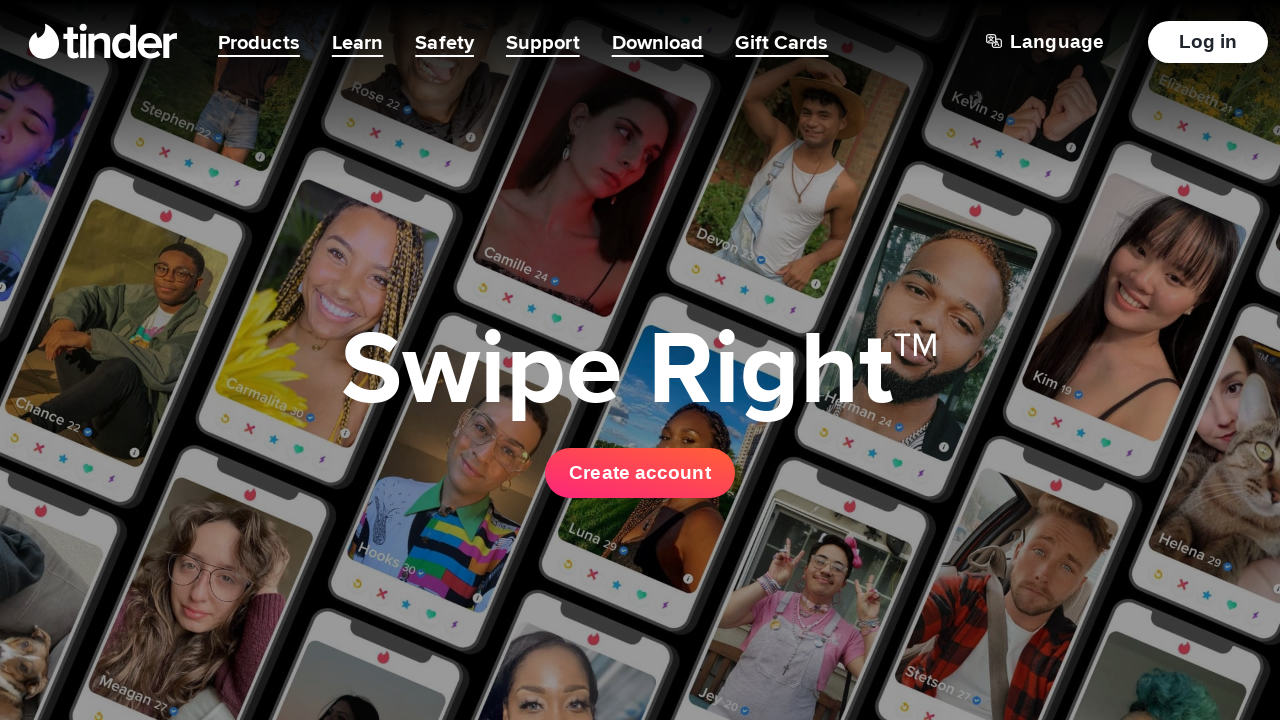

Navigated to Tinder homepage at https://tinder.com
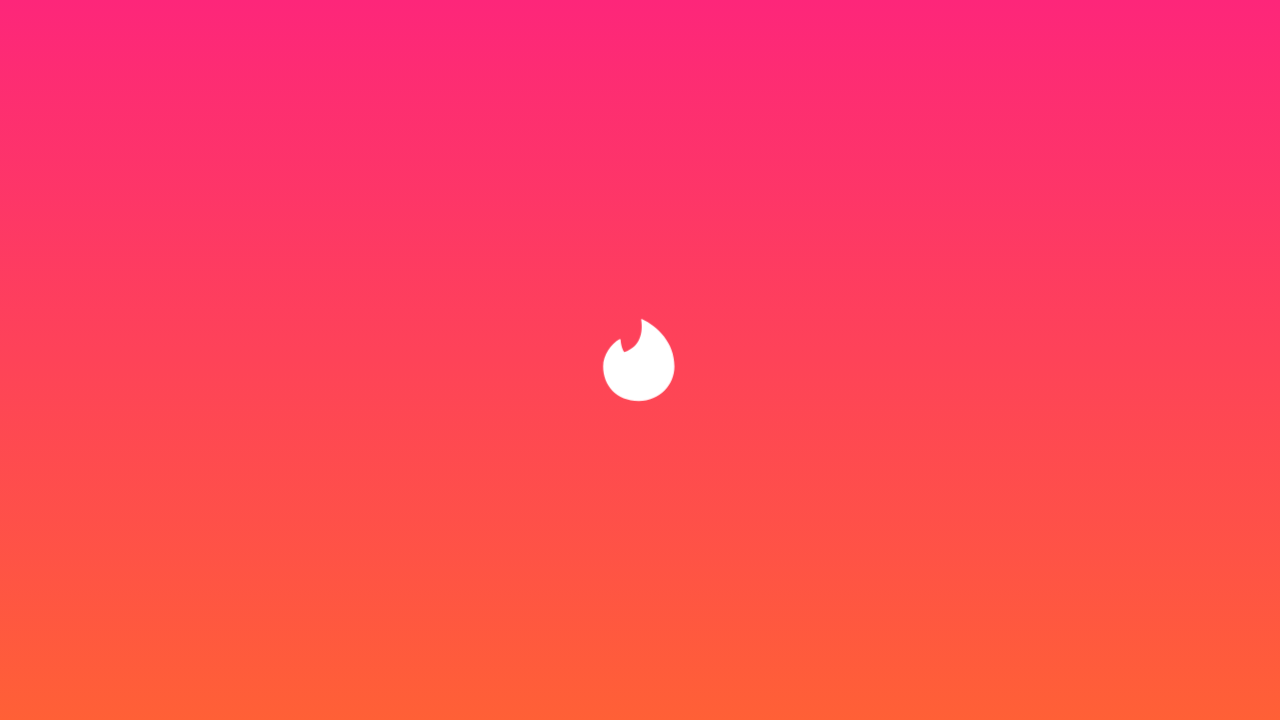

Waited for page to load - DOM content loaded
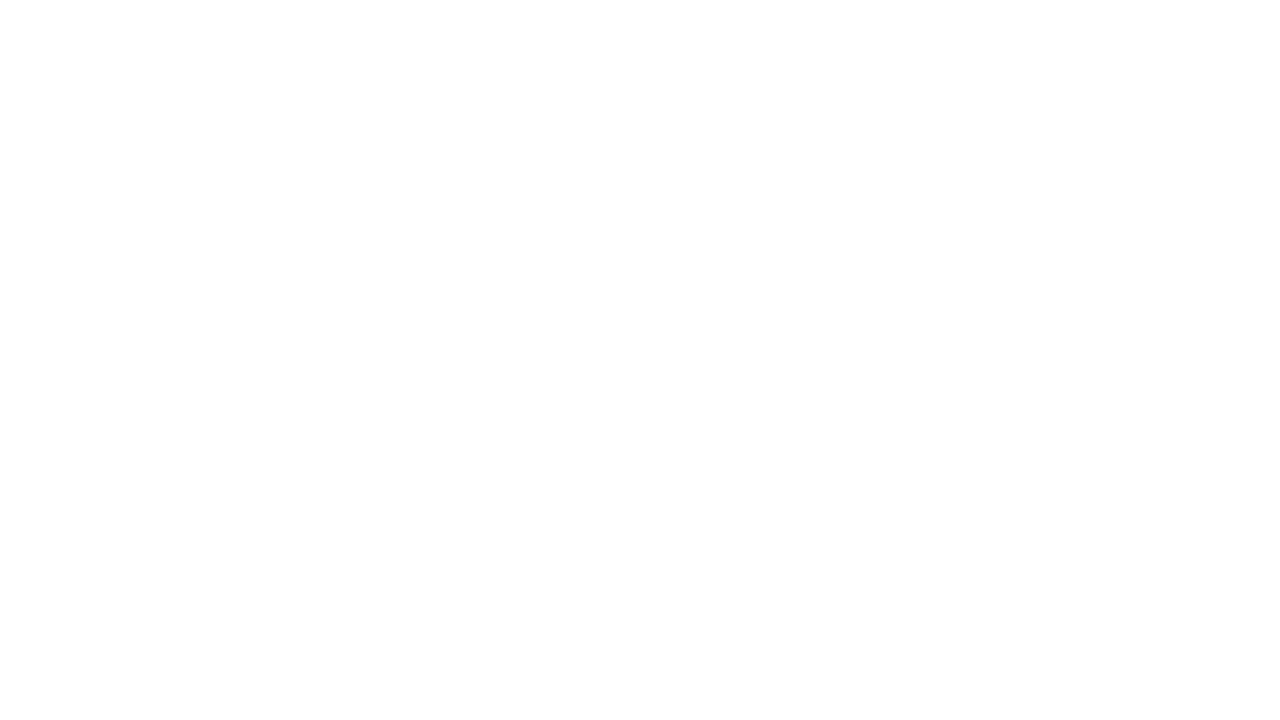

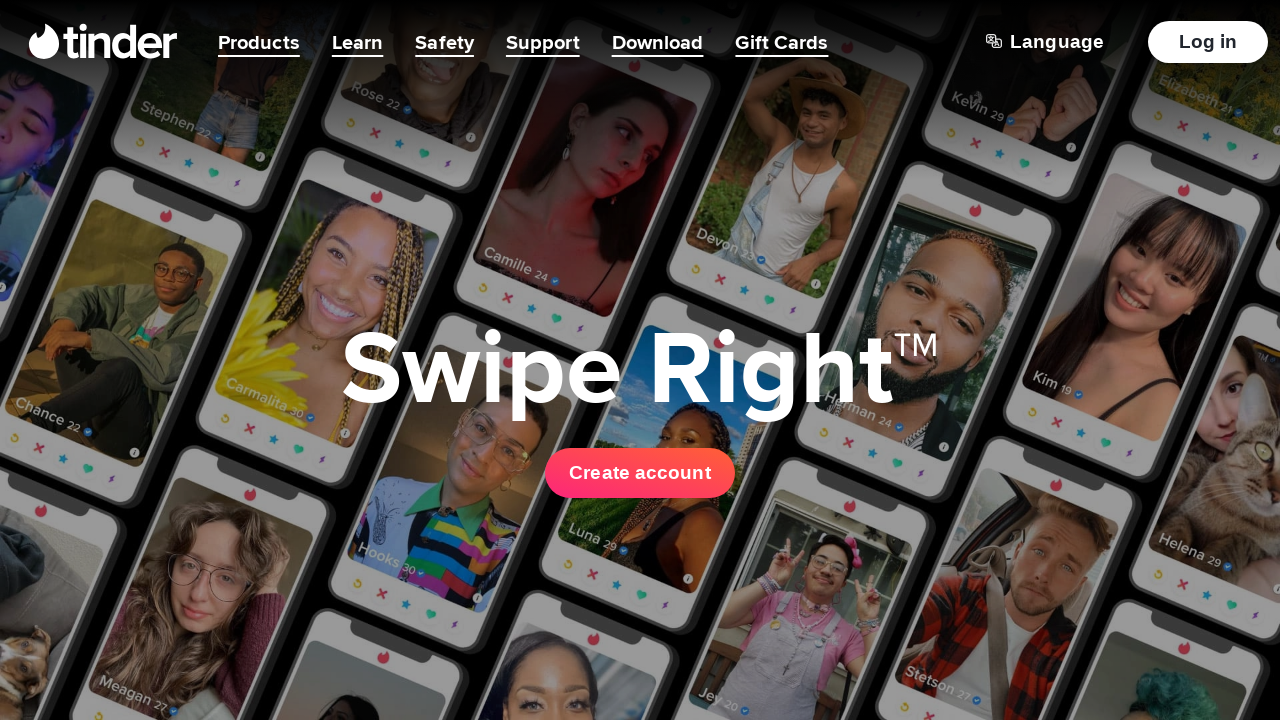